Tests drag and drop functionality by dragging a draggable element and dropping it onto a droppable target element

Starting URL: https://jqueryui.com/resources/demos/droppable/default.html

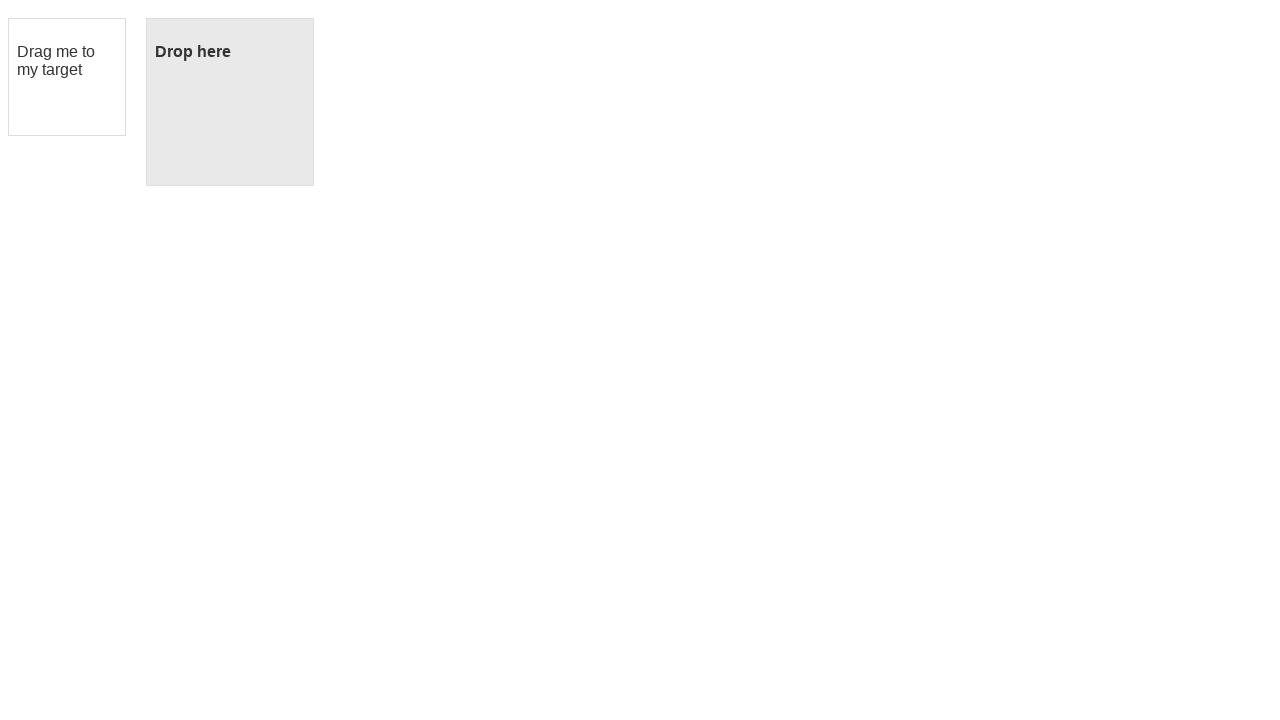

Navigated to jQuery UI droppable demo page
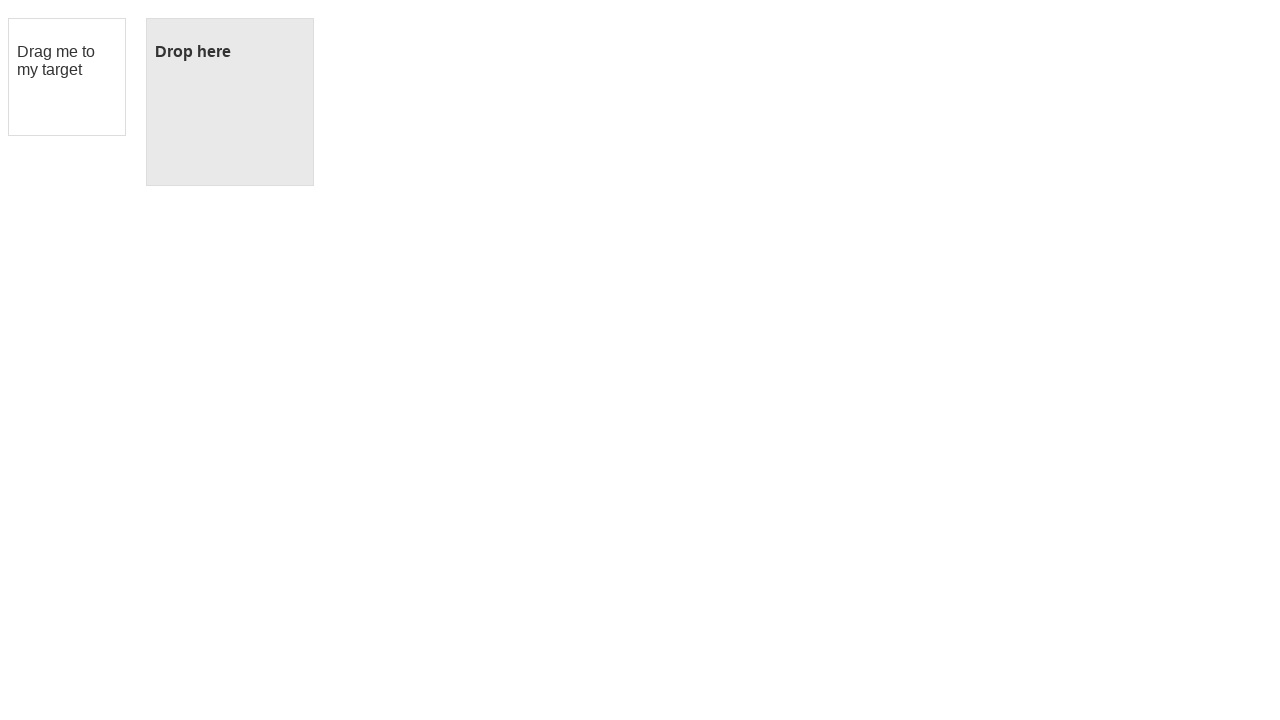

Located the draggable element
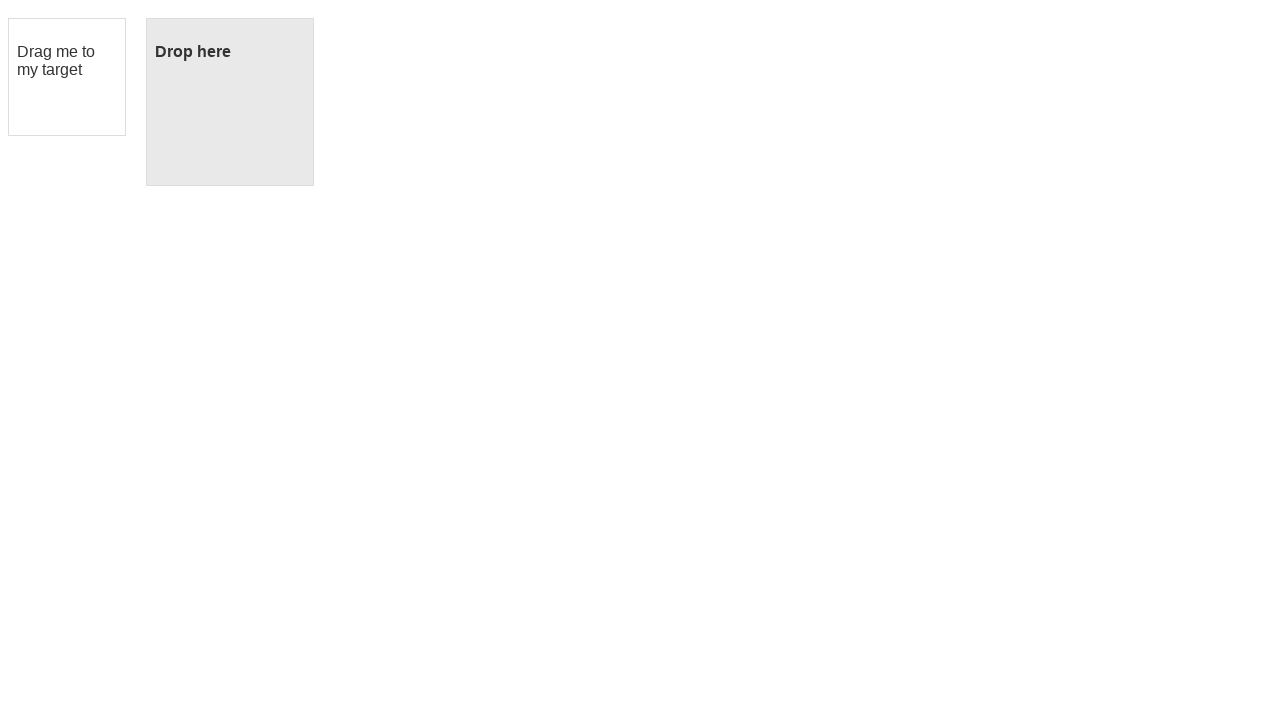

Located the droppable target element
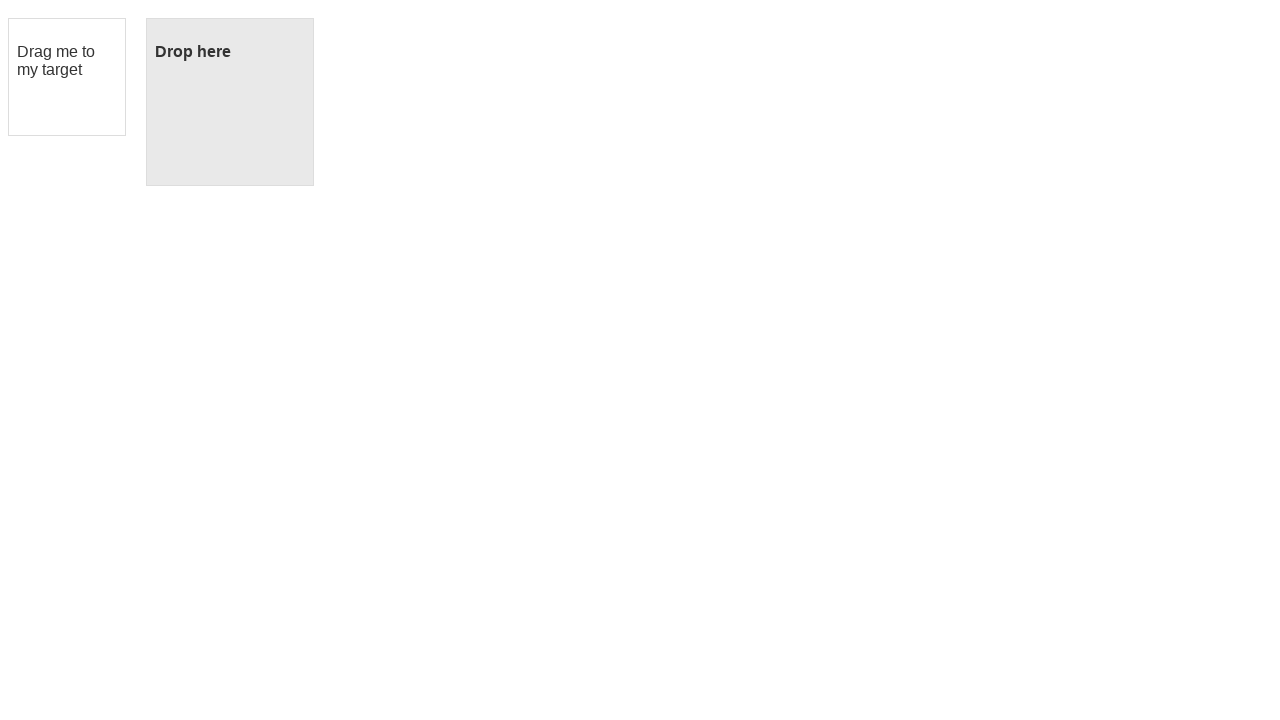

Dragged and dropped the draggable element onto the droppable target at (230, 102)
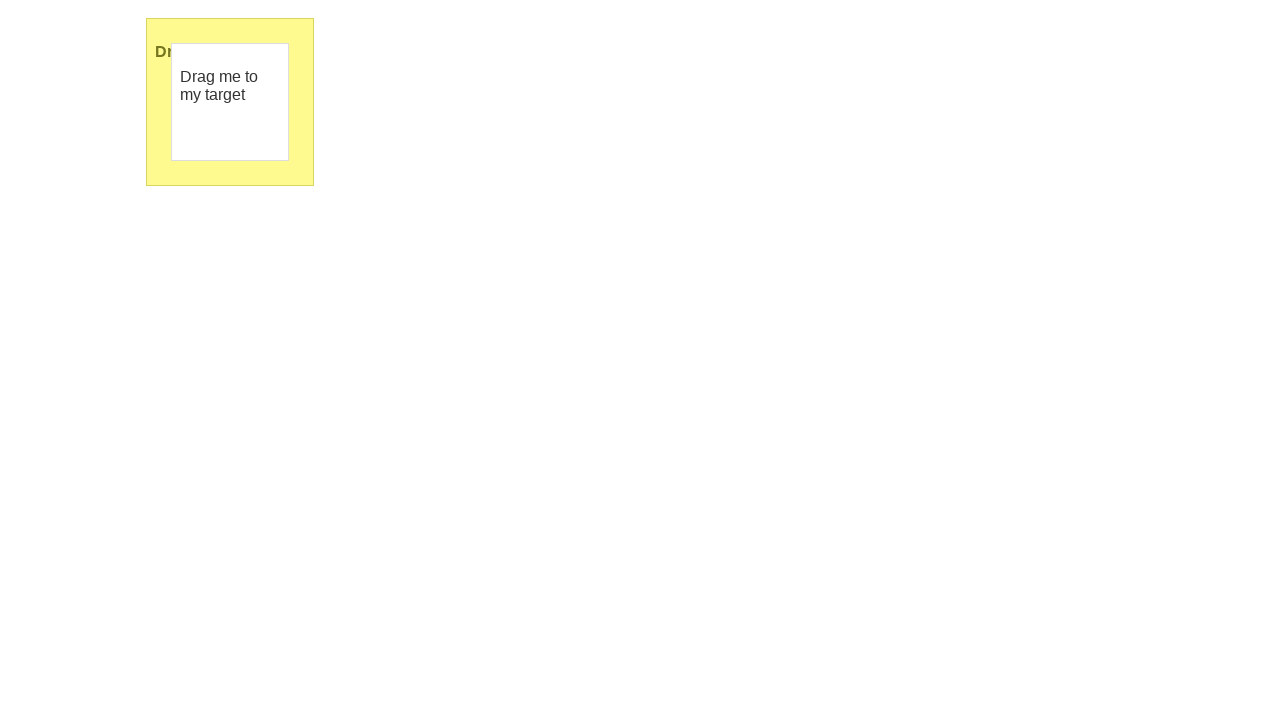

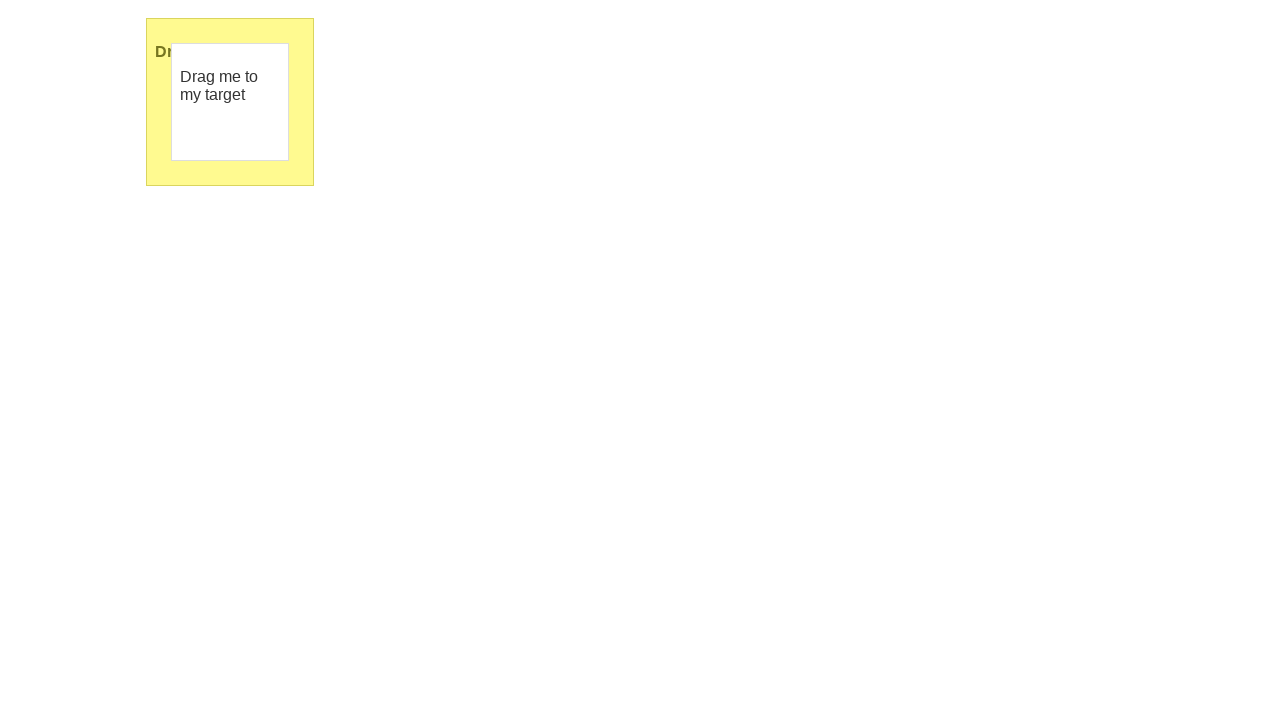